Tests JavaScript alert handling by clicking buttons that trigger JS Alert, JS Confirm, and JS Prompt dialogs, then interacting with each dialog (accepting, dismissing, and entering text) and verifying the result messages.

Starting URL: https://the-internet.herokuapp.com/javascript_alerts

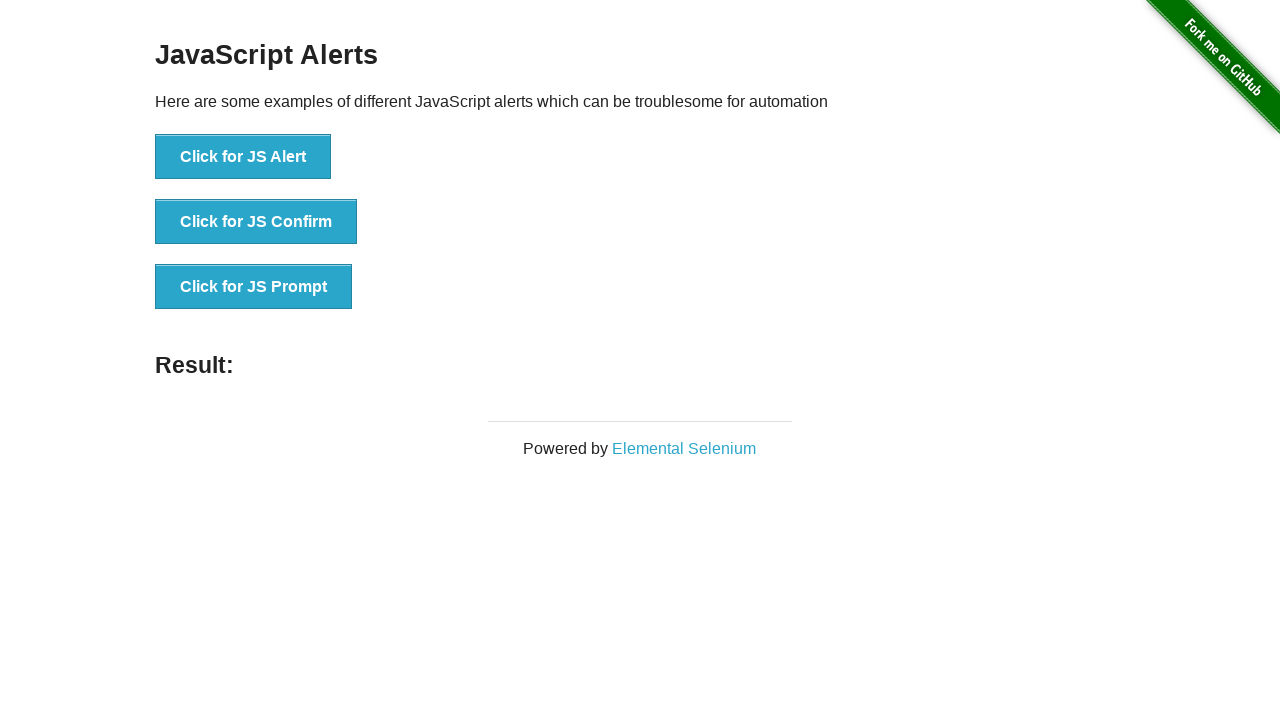

Clicked JS Alert button and accepted the alert dialog at (243, 157) on xpath=//button[text()='Click for JS Alert']
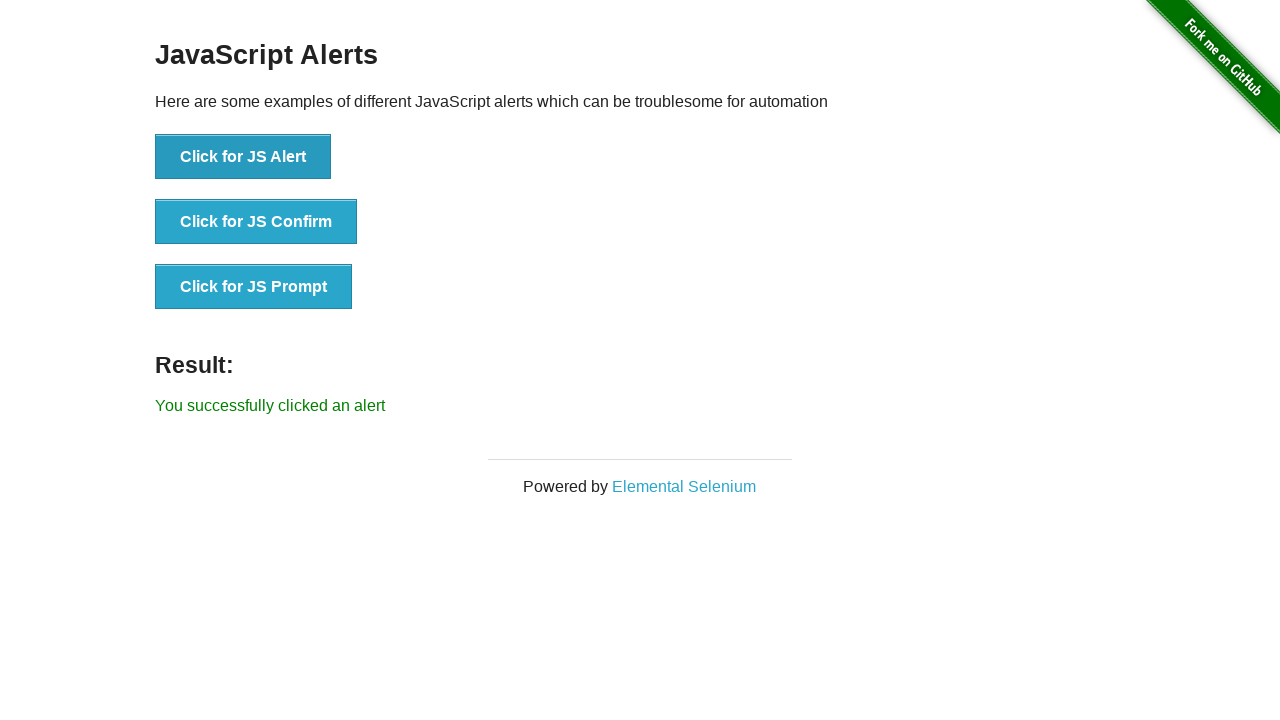

Verified alert success message appeared
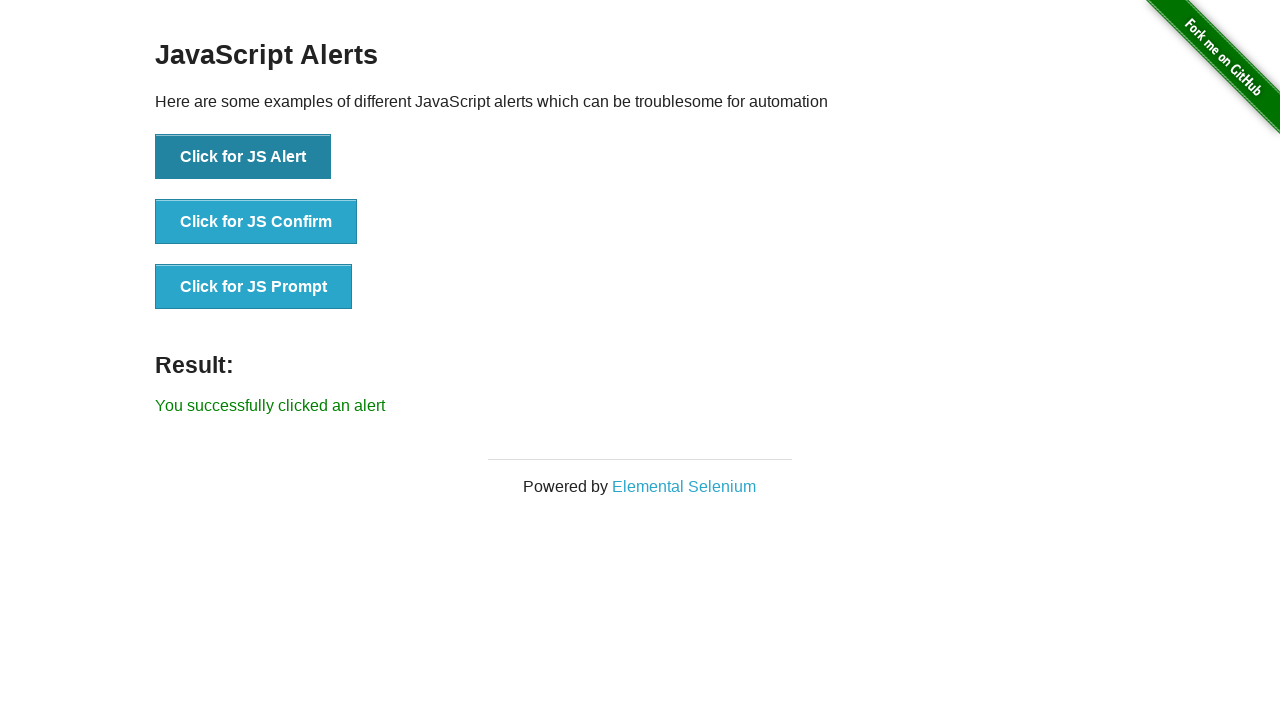

Clicked JS Confirm button and dismissed the confirm dialog at (256, 222) on xpath=//button[text()='Click for JS Confirm']
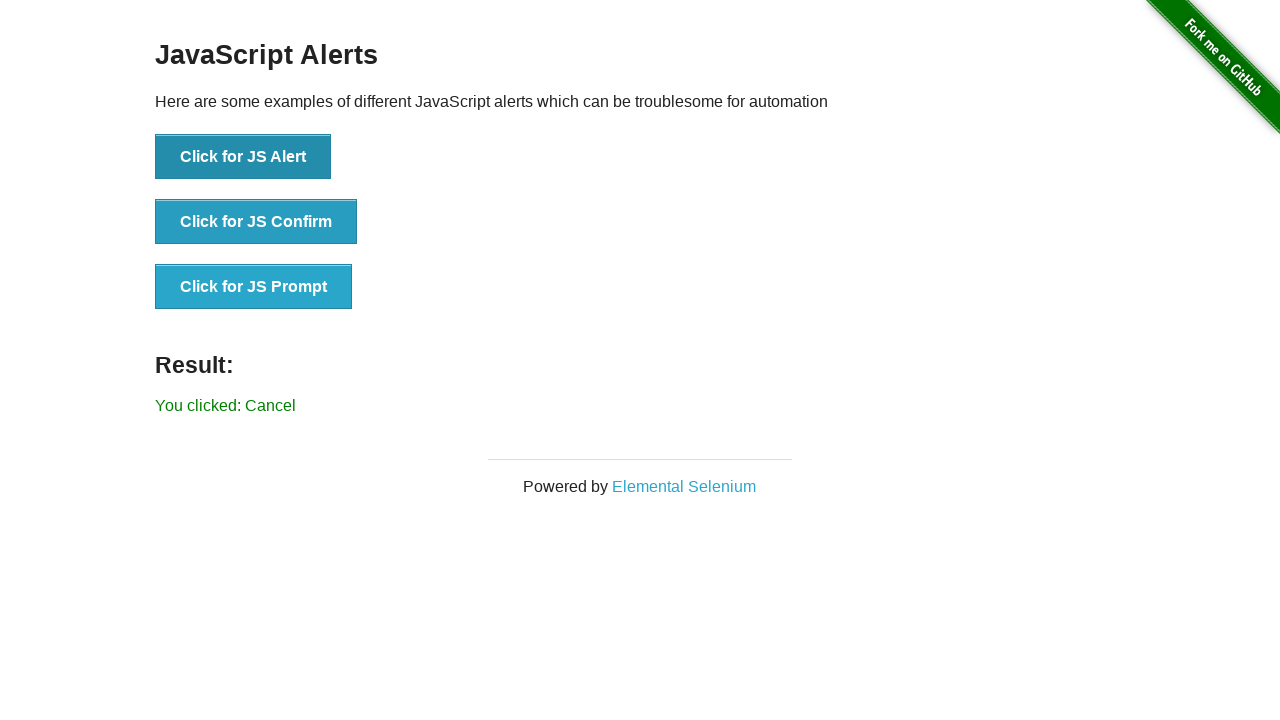

Verified confirm dismissal message appeared
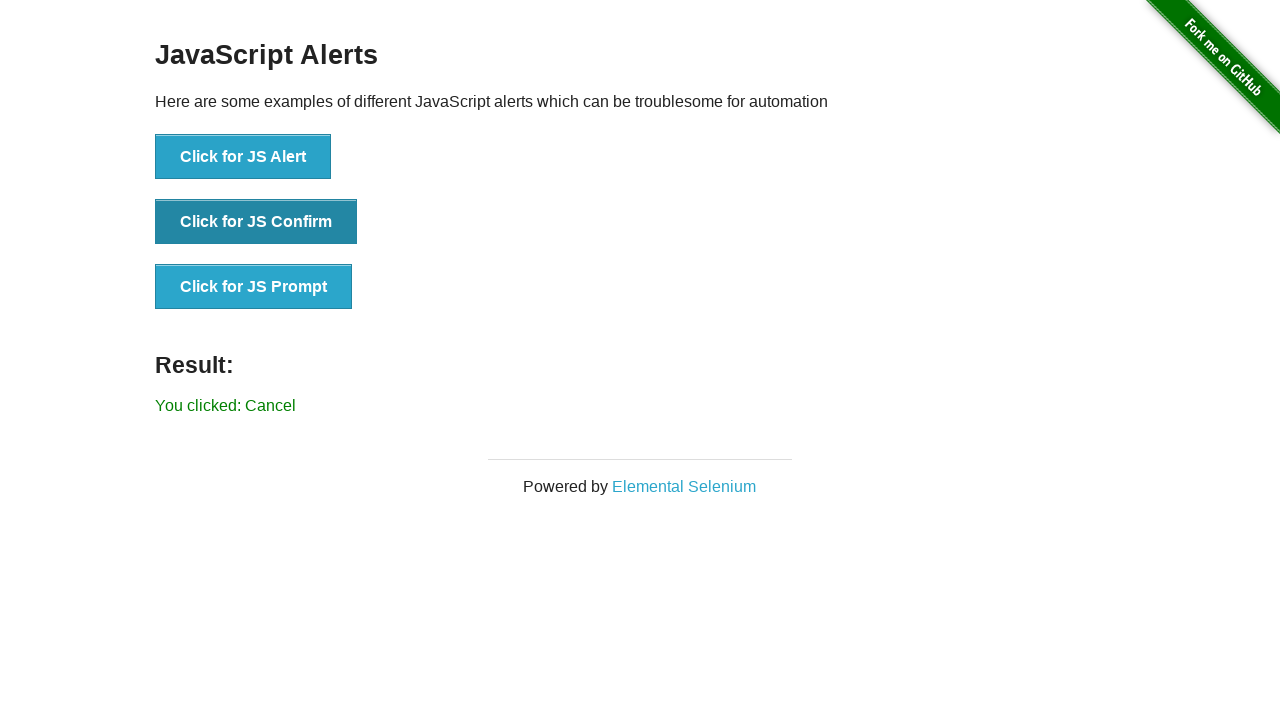

Clicked JS Prompt button and entered 'Vimal' in the prompt dialog at (254, 287) on xpath=//button[text()='Click for JS Prompt']
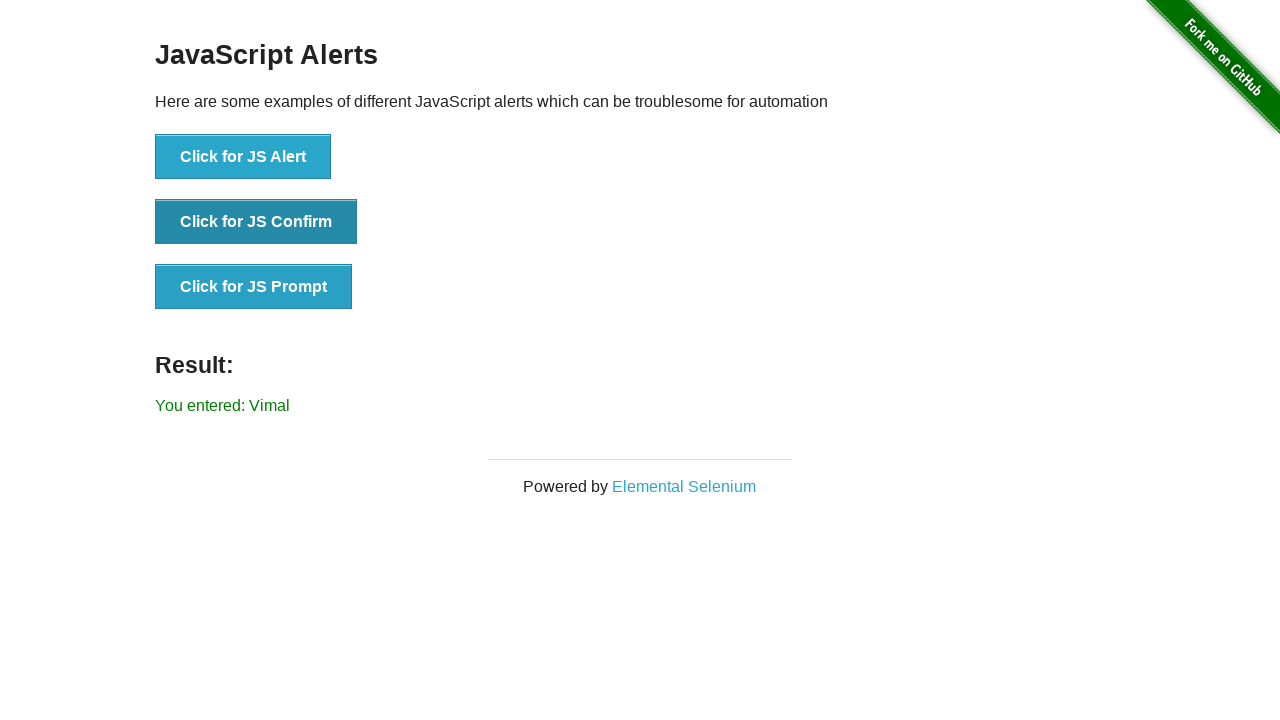

Verified prompt text input message appeared
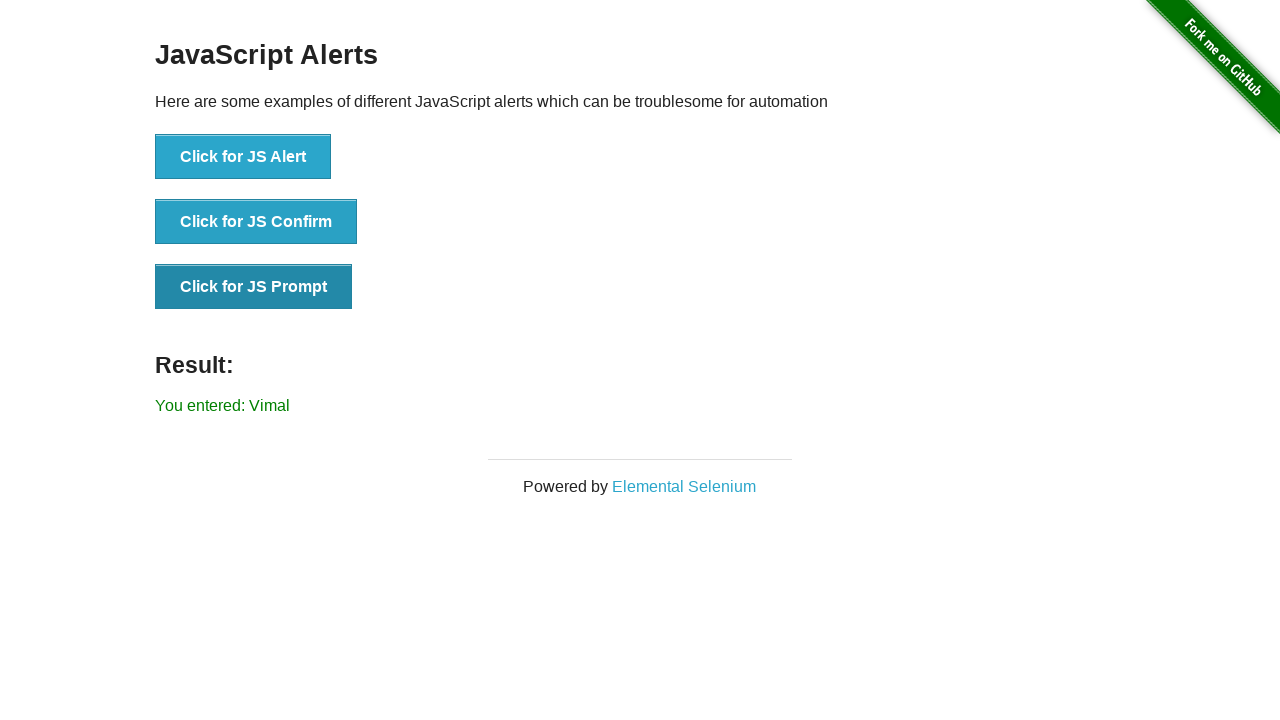

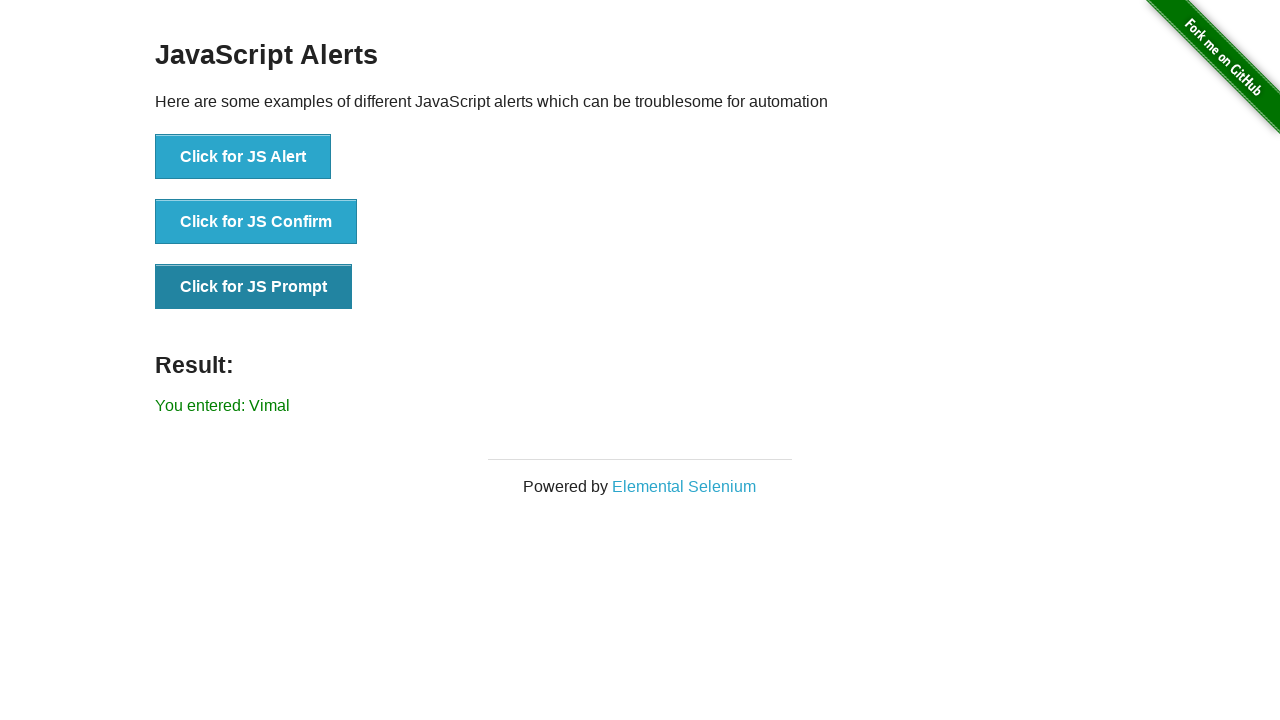